Tests that completed items are removed when Clear completed button is clicked

Starting URL: https://demo.playwright.dev/todomvc

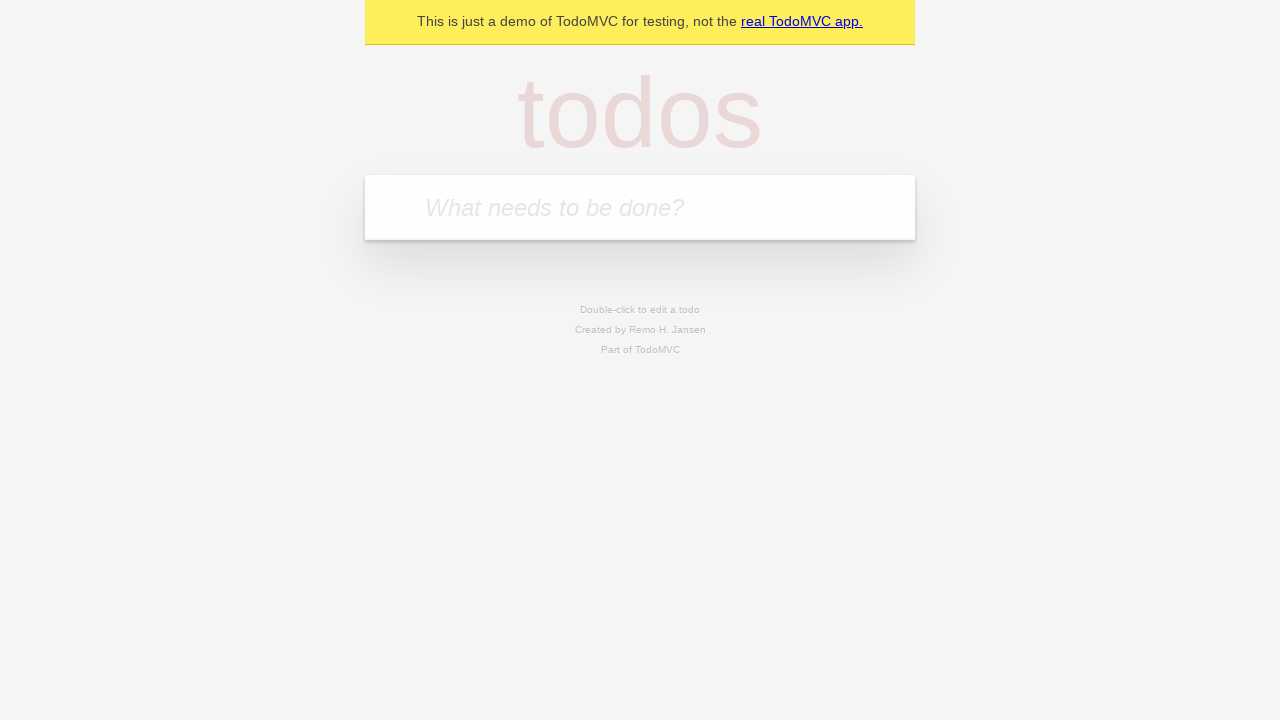

Filled todo input with 'buy some cheese' on internal:attr=[placeholder="What needs to be done?"i]
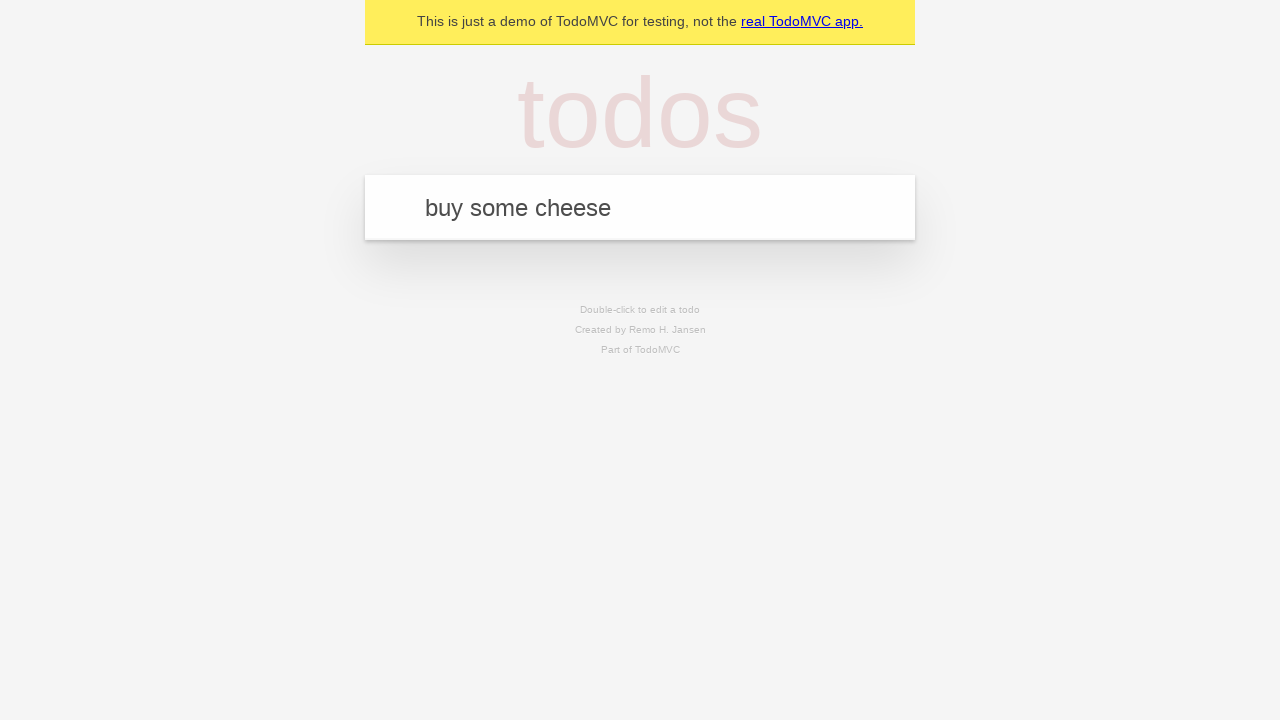

Pressed Enter to add first todo on internal:attr=[placeholder="What needs to be done?"i]
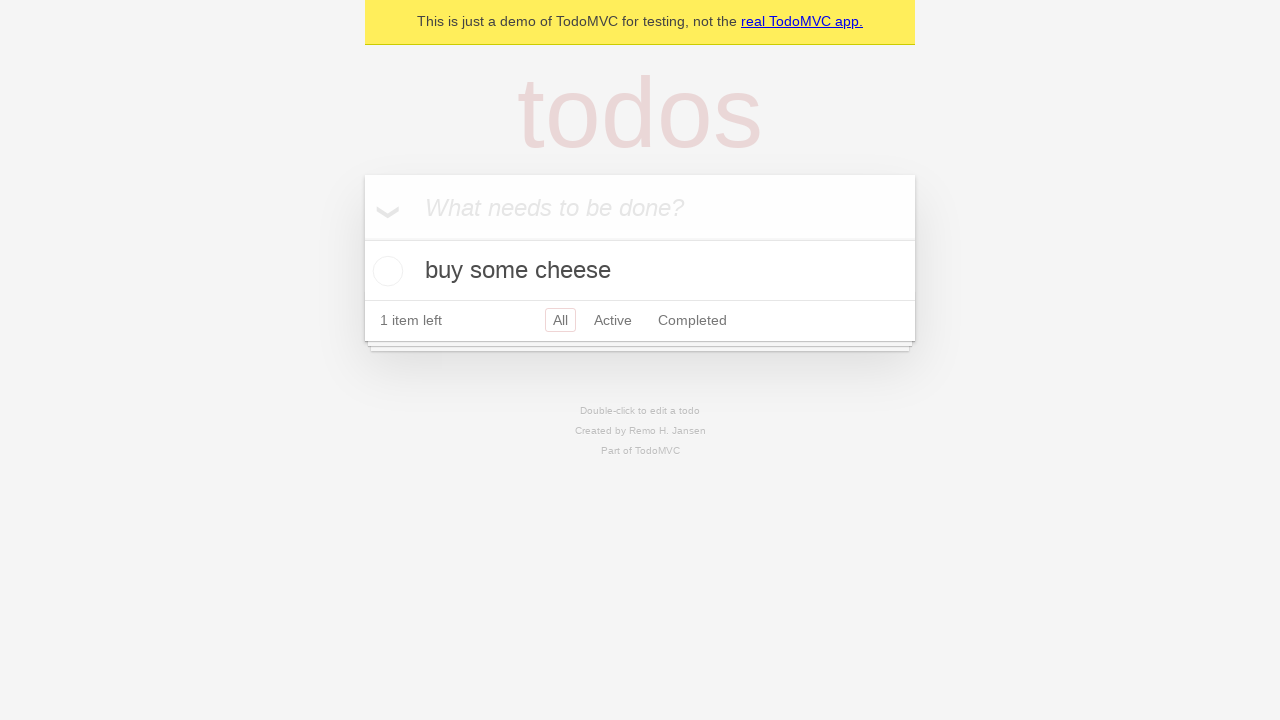

Filled todo input with 'feed the cat' on internal:attr=[placeholder="What needs to be done?"i]
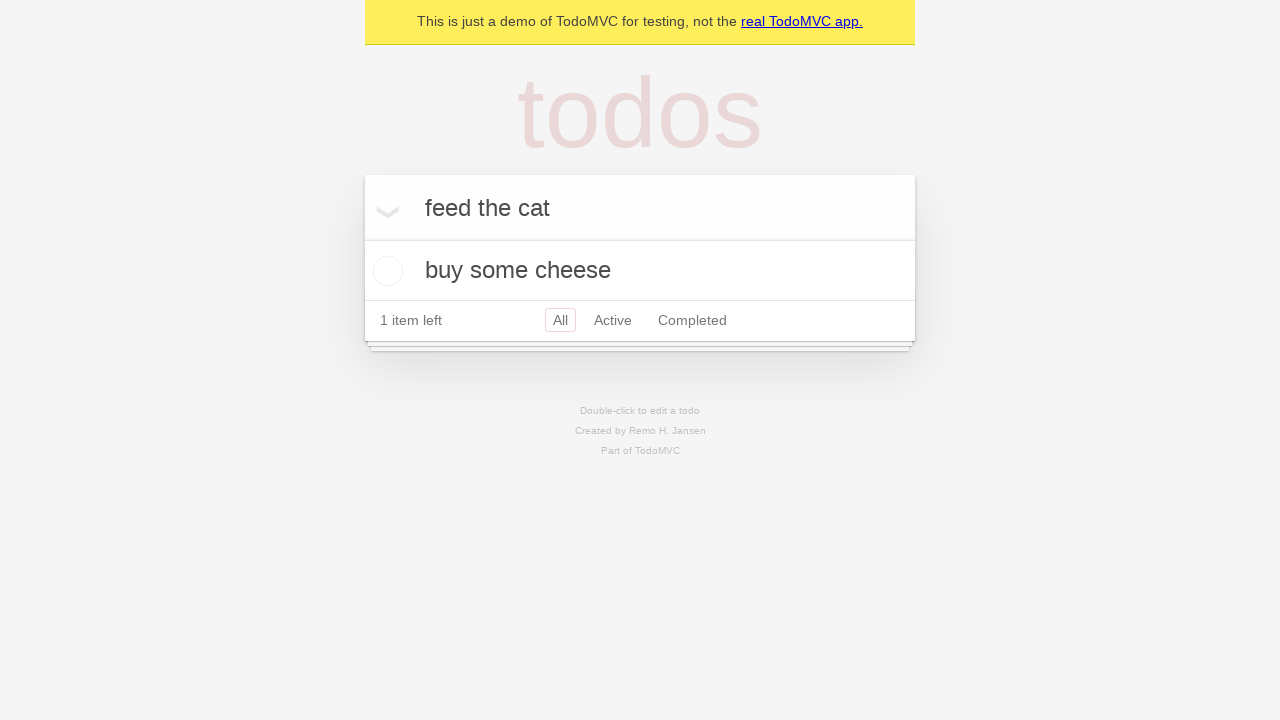

Pressed Enter to add second todo on internal:attr=[placeholder="What needs to be done?"i]
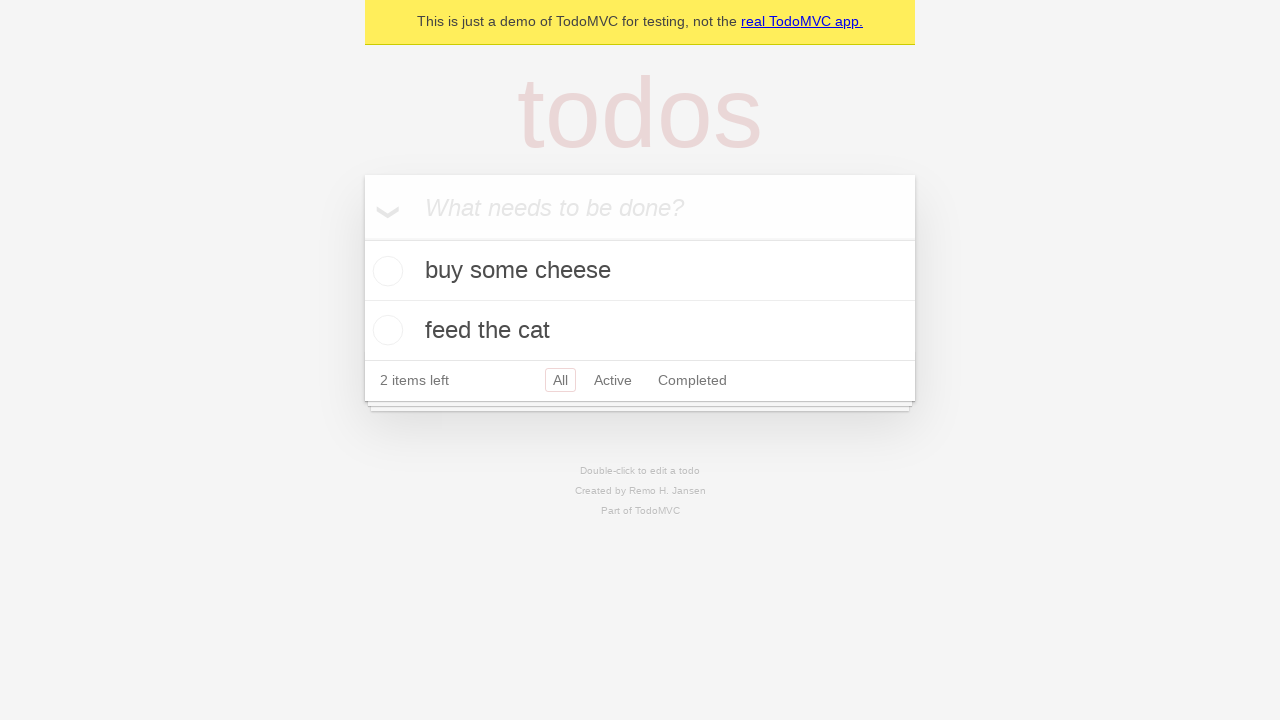

Filled todo input with 'book a doctors appointment' on internal:attr=[placeholder="What needs to be done?"i]
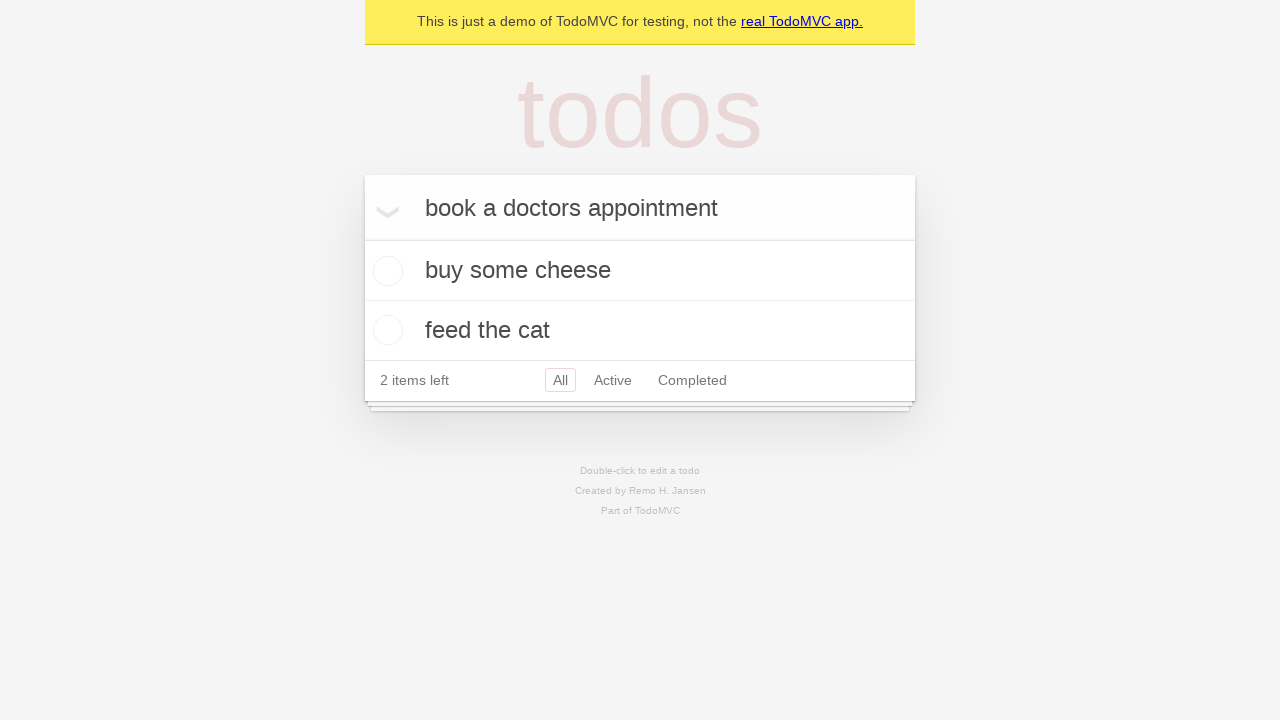

Pressed Enter to add third todo on internal:attr=[placeholder="What needs to be done?"i]
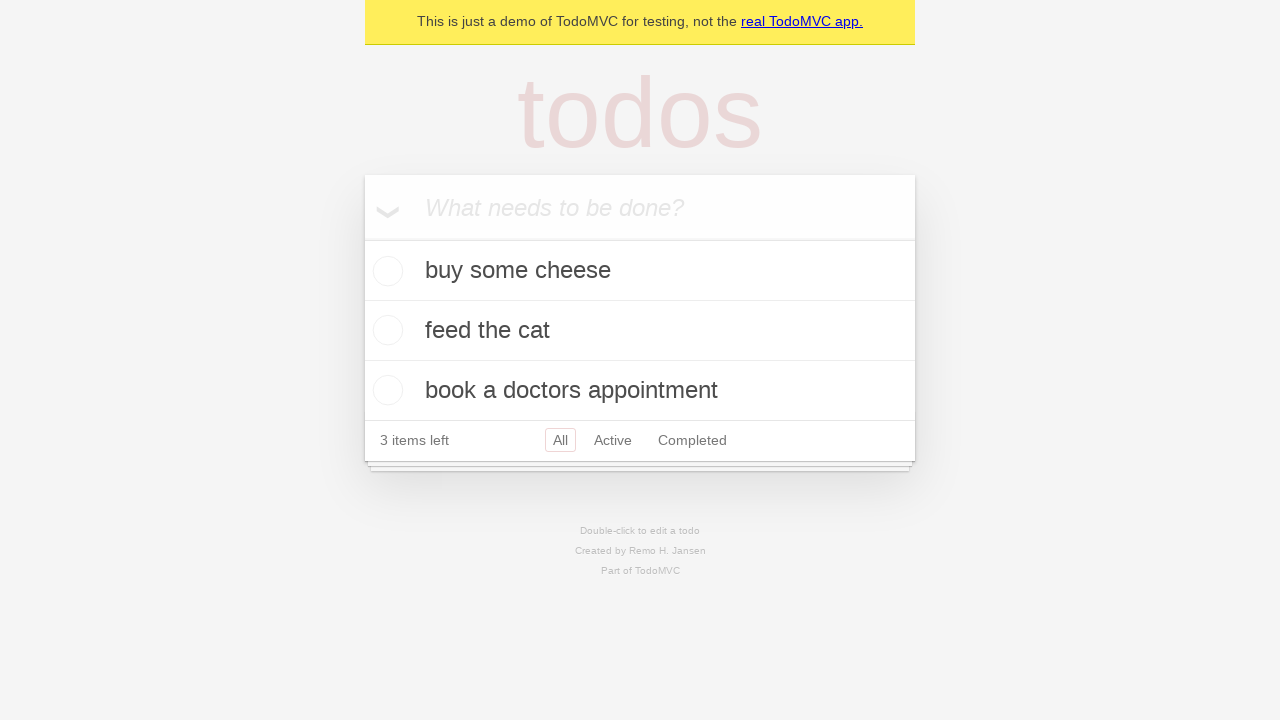

Checked the second todo item 'feed the cat' at (385, 330) on internal:testid=[data-testid="todo-item"s] >> nth=1 >> internal:role=checkbox
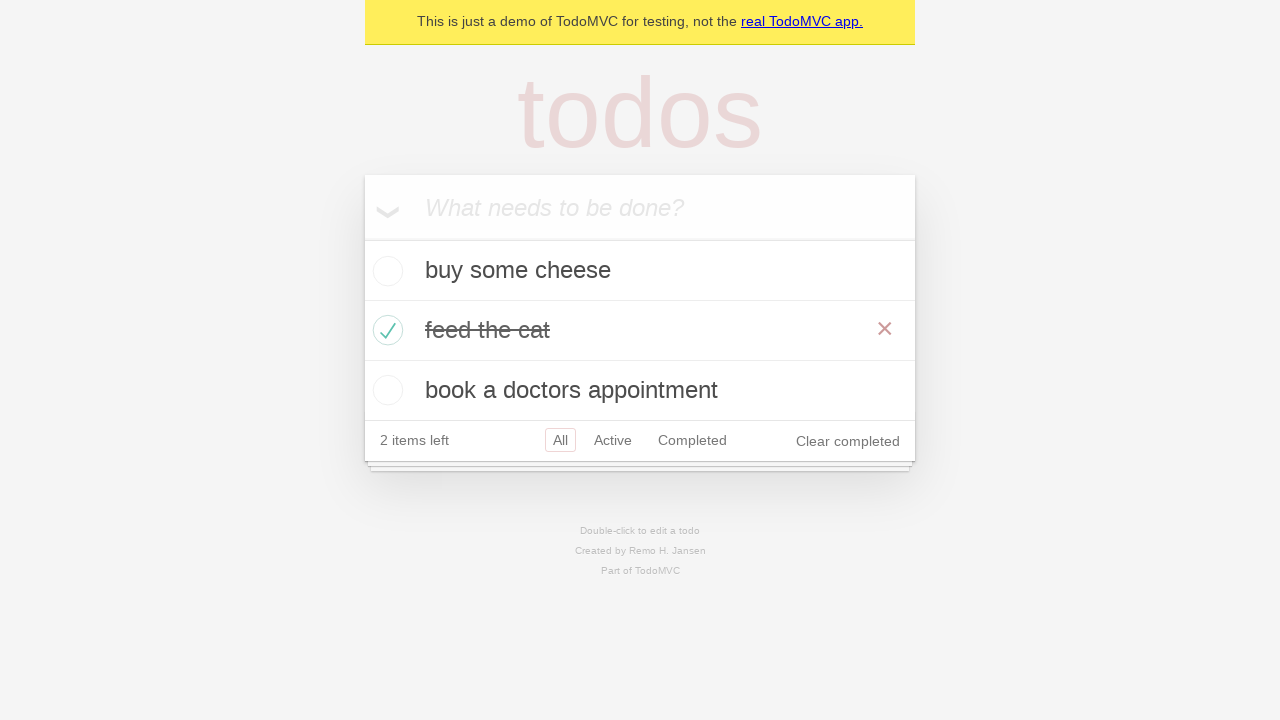

Clicked 'Clear completed' button to remove completed todo at (848, 441) on internal:role=button[name="Clear completed"i]
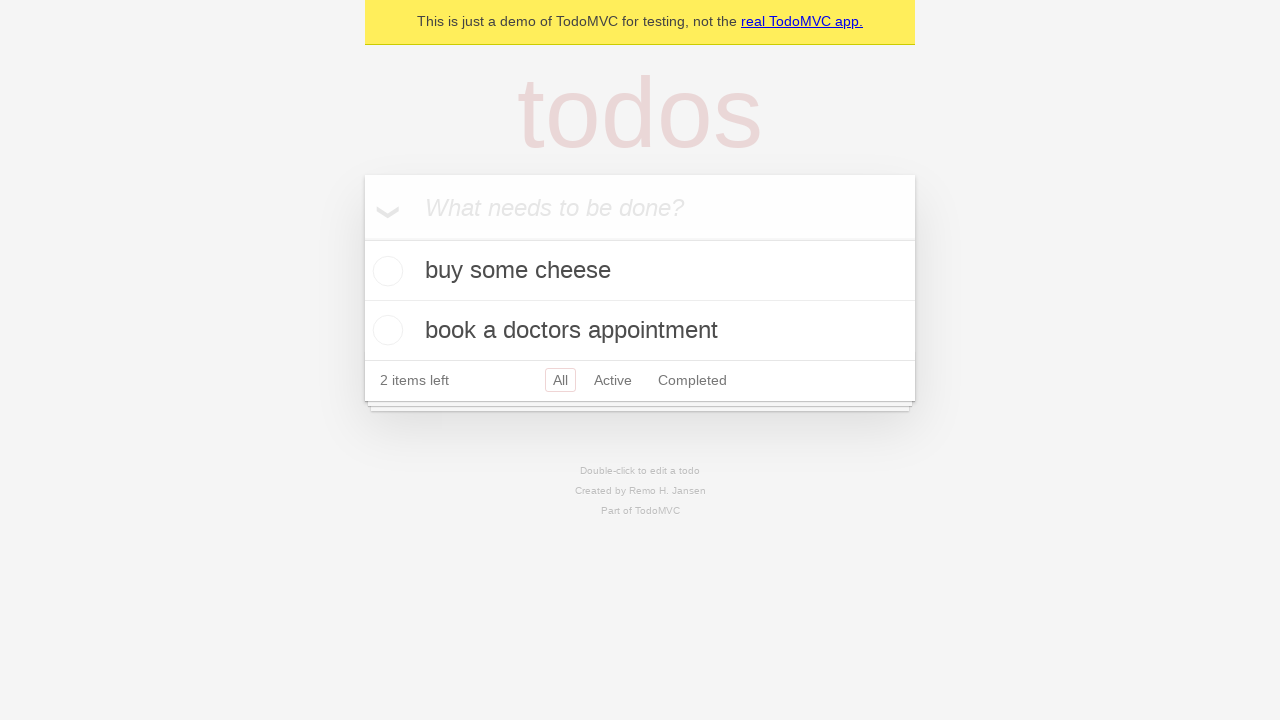

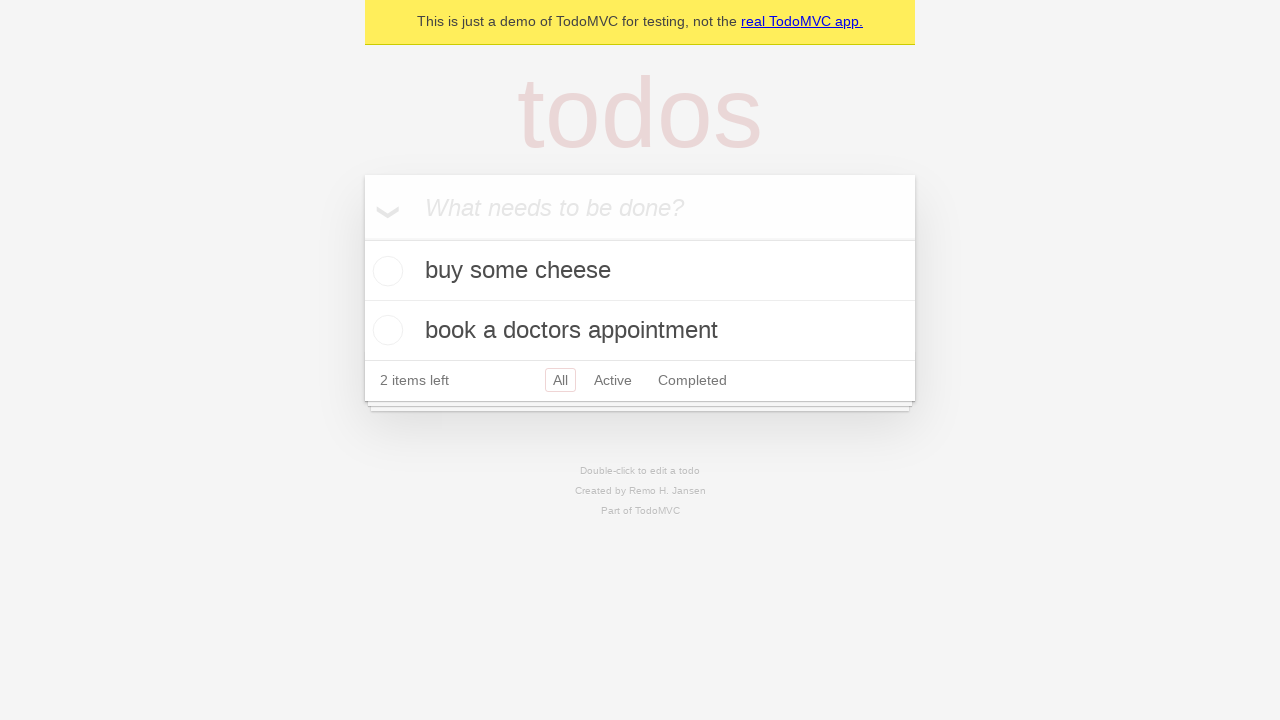